Tests clicking on a link from the main page to navigate to Form Authentication

Starting URL: https://the-internet.herokuapp.com

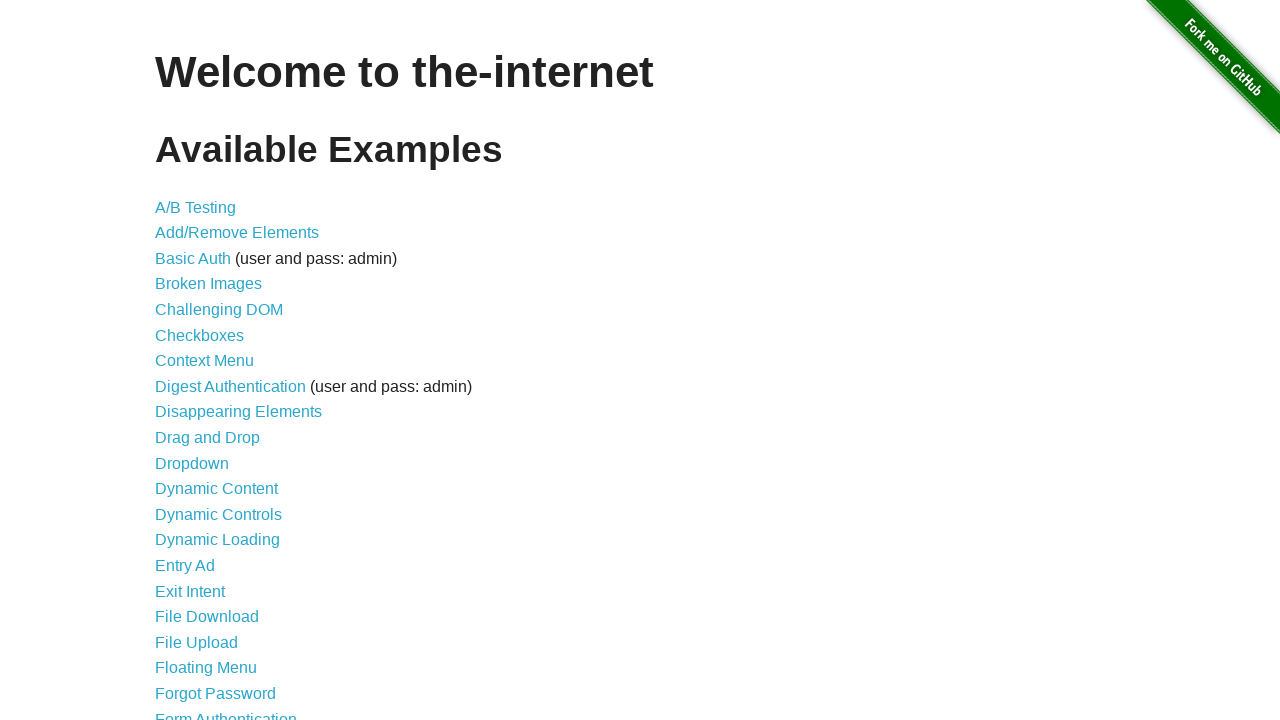

Clicked on Form Authentication link to navigate from main page at (226, 712) on internal:role=link[name="Form Authentication"i]
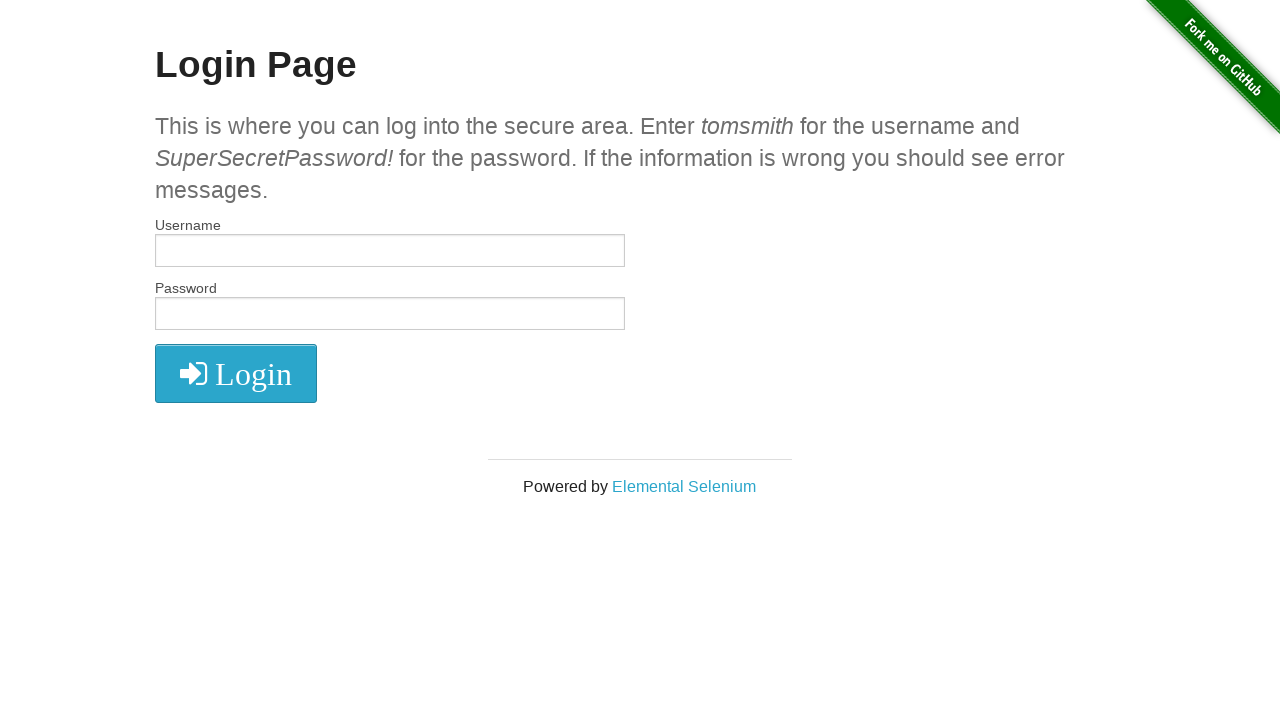

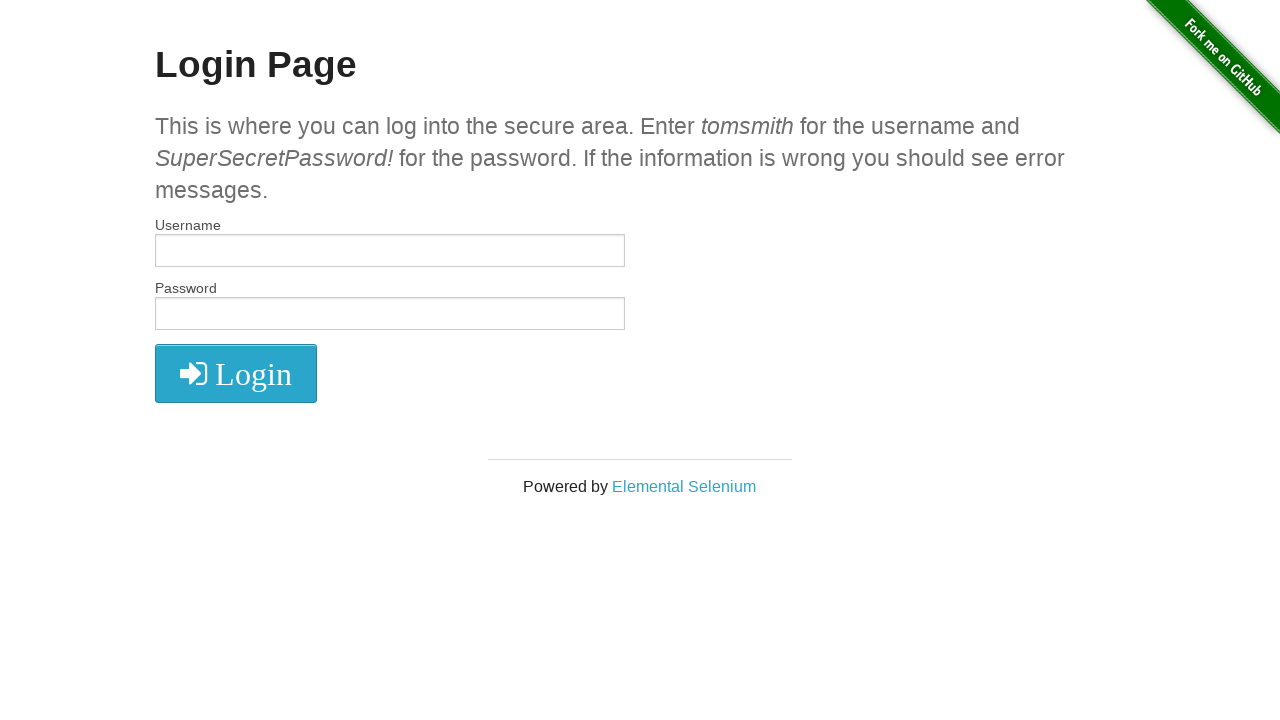